Tests sorting a numeric column (Due) in descending order by clicking the column header twice and verifying the values are sorted correctly

Starting URL: http://the-internet.herokuapp.com/tables

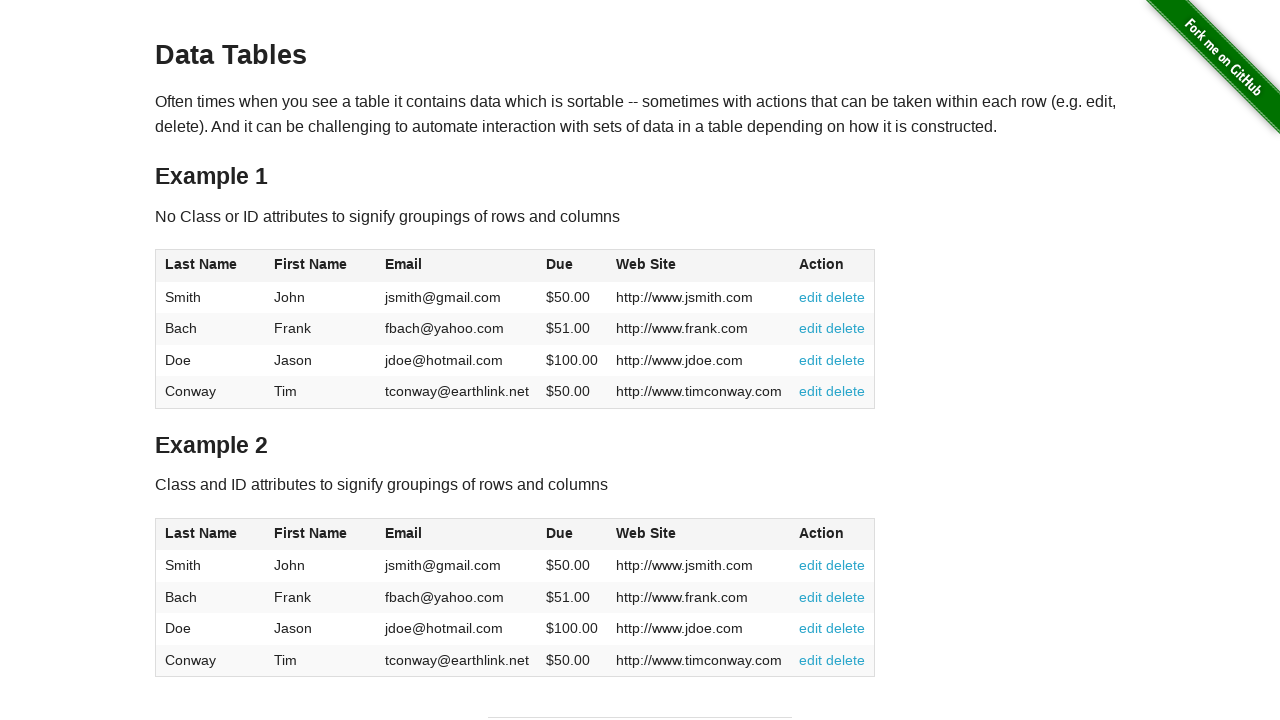

Clicked Due column header for first sort (ascending order) at (572, 266) on #table1 thead tr th:nth-of-type(4)
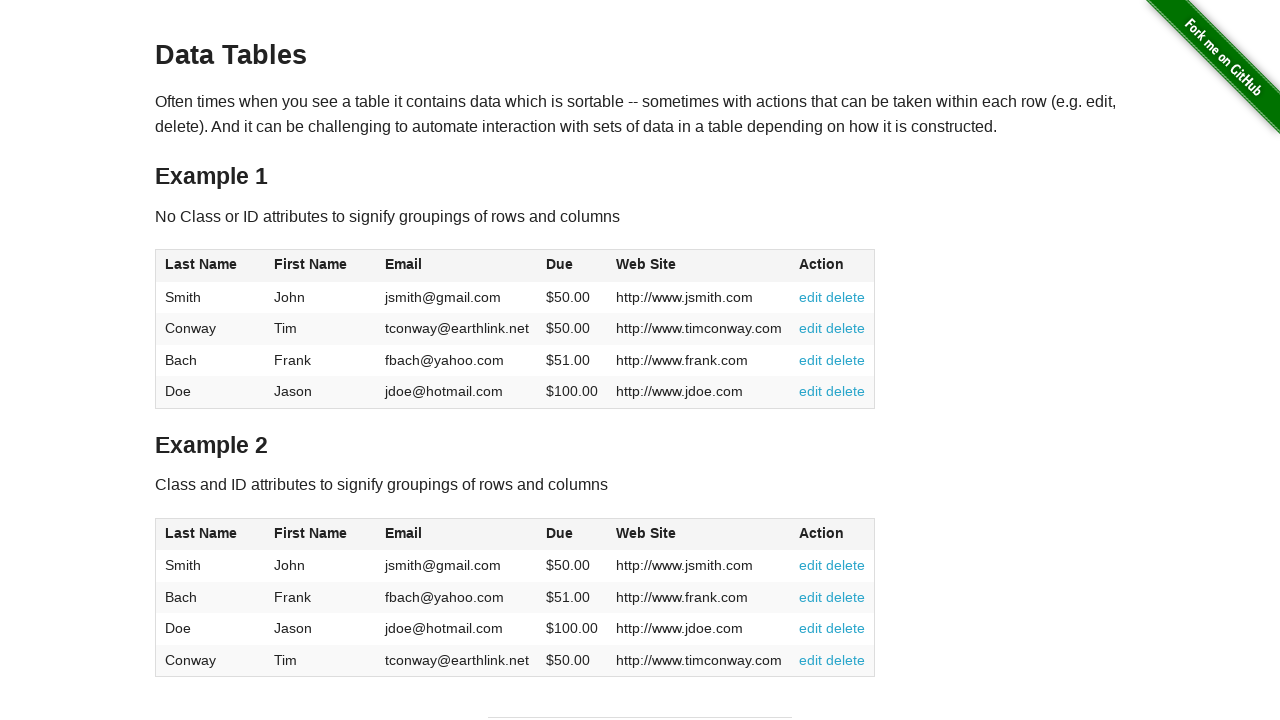

Clicked Due column header for second sort (descending order) at (572, 266) on #table1 thead tr th:nth-of-type(4)
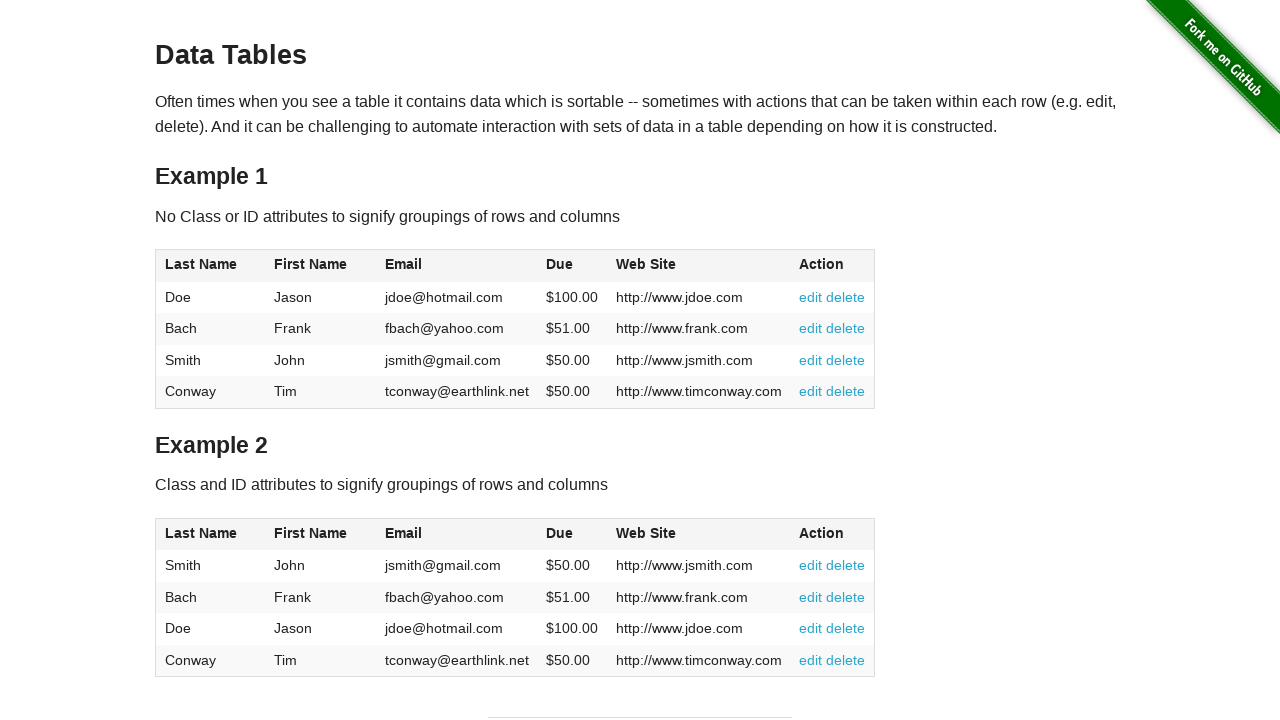

Waited for table to update with sorted Due column in descending order
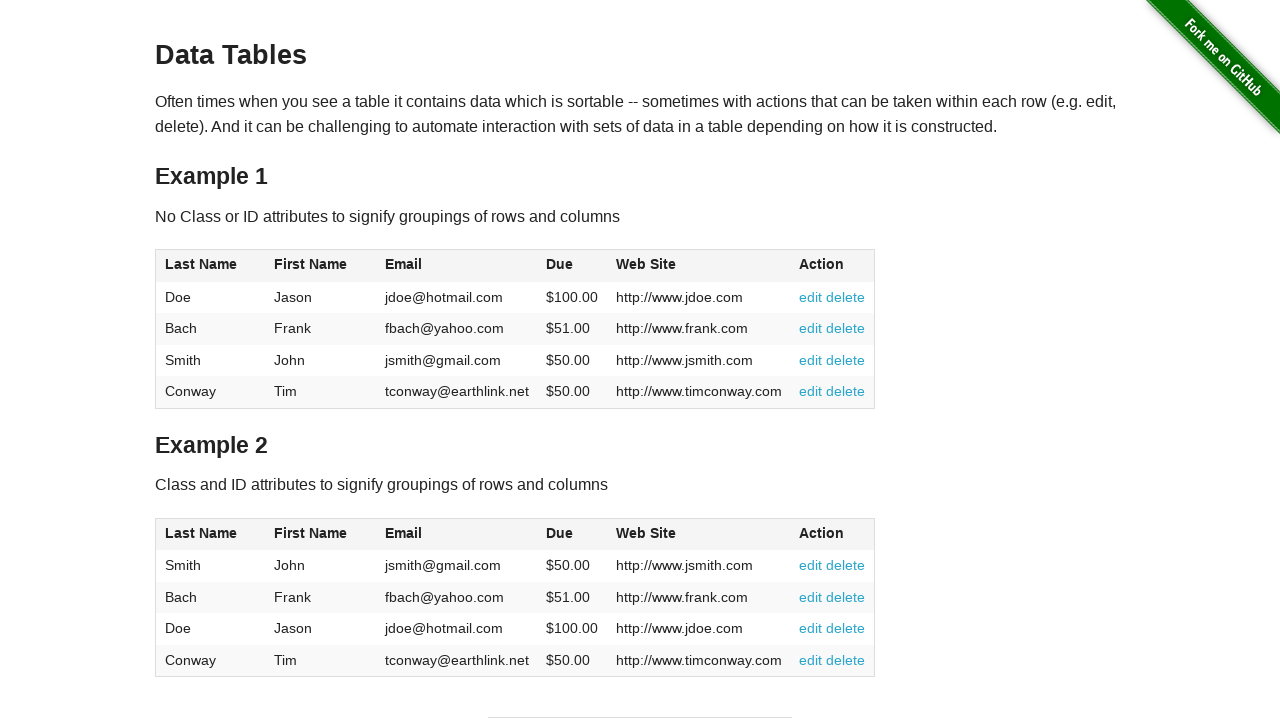

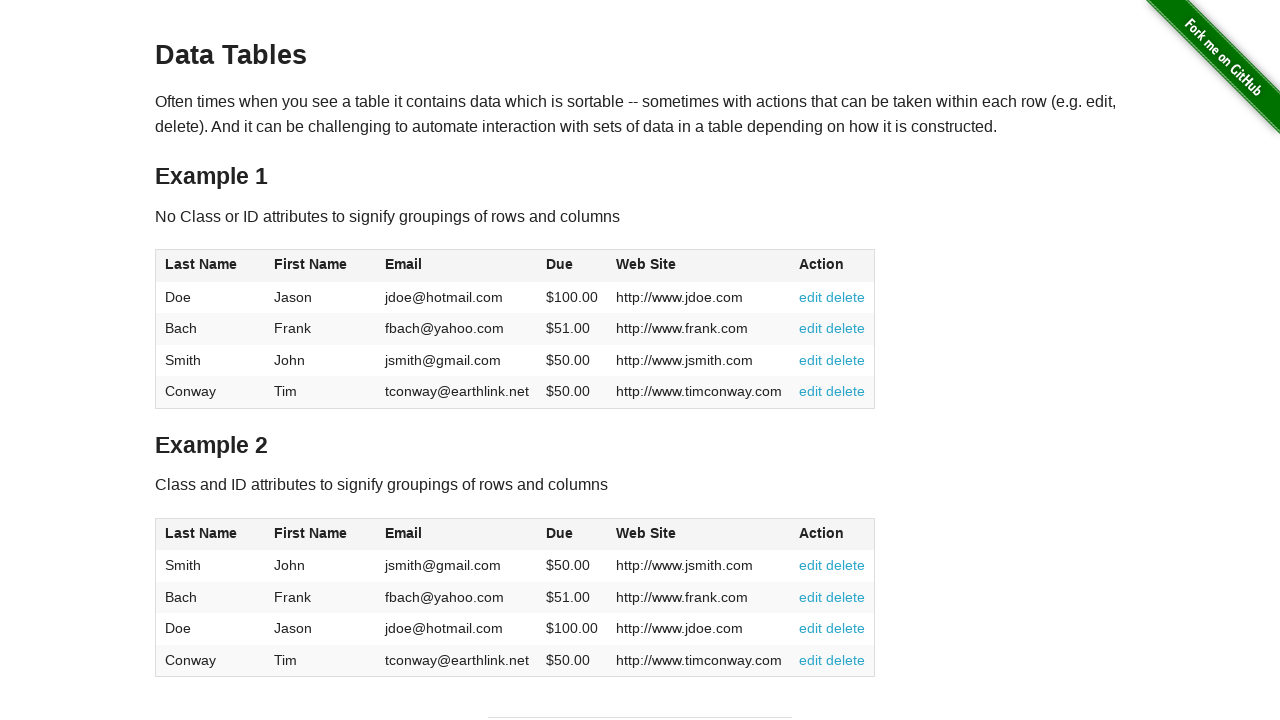